Tests locating multiple elements on the Demoblaze demo store by waiting for links and product elements to load on the page.

Starting URL: https://www.demoblaze.com/index.html

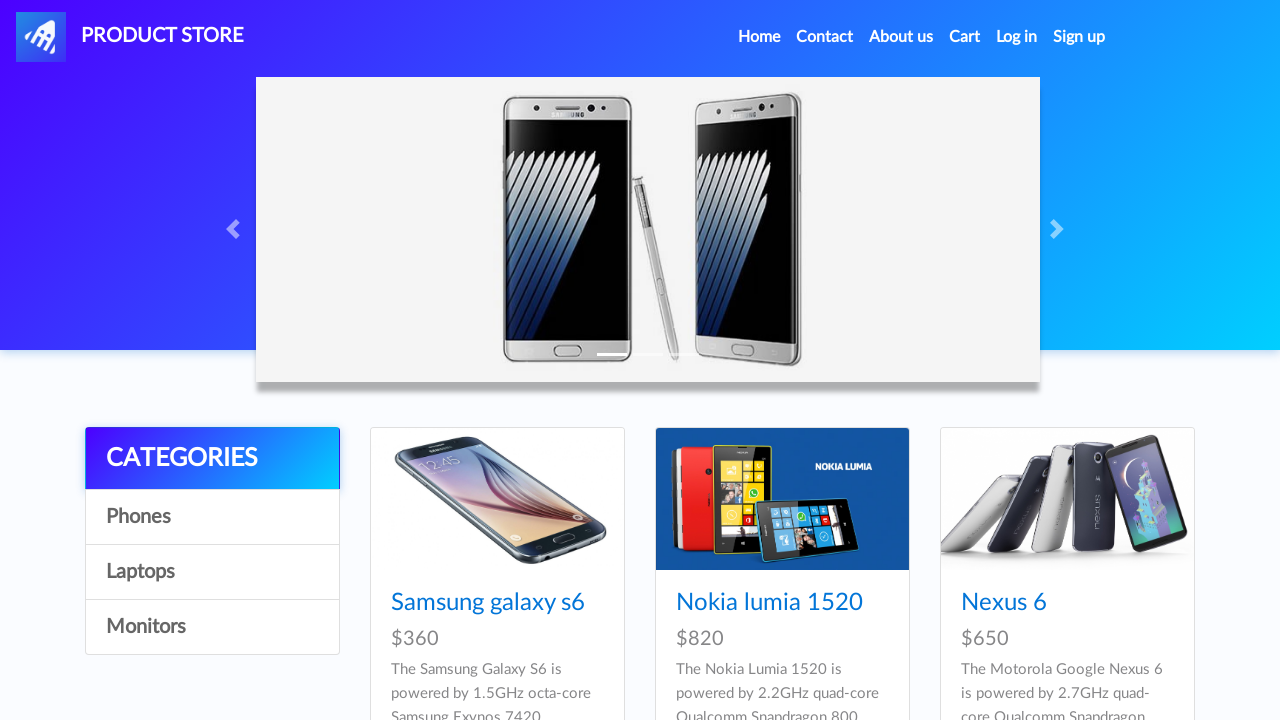

Waited for links to load on the page
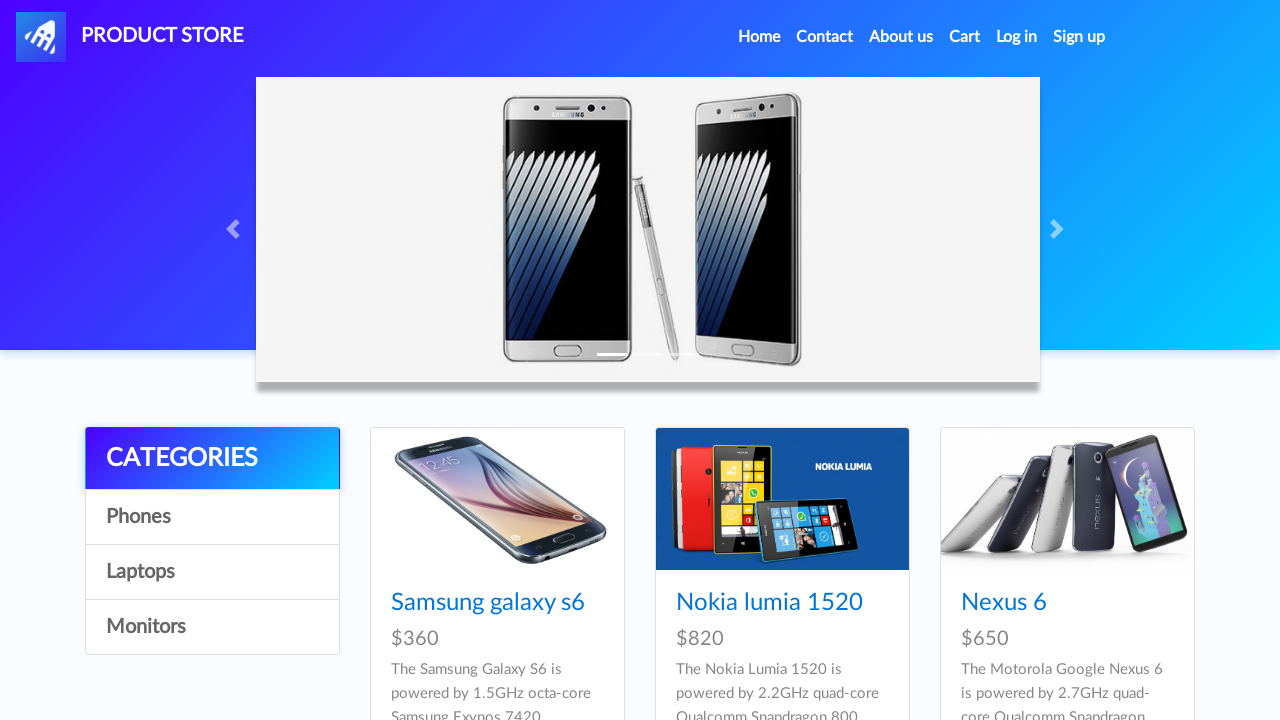

Located all links on the page
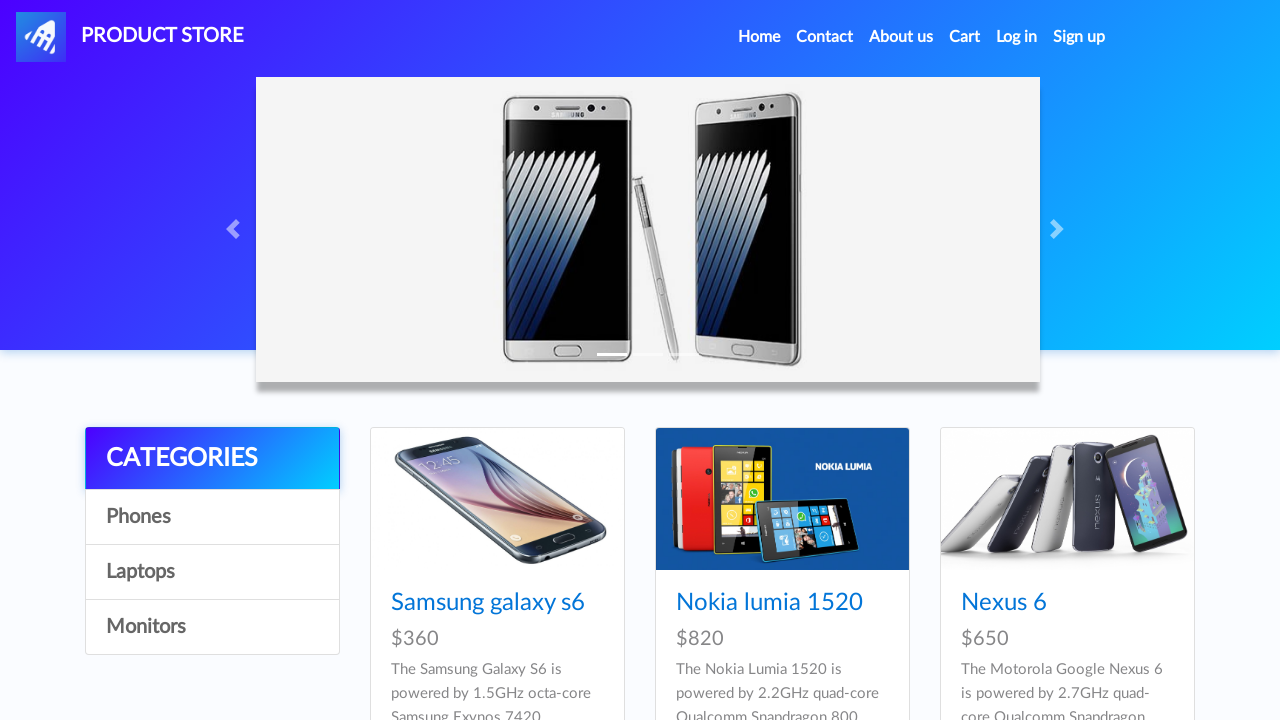

Verified that links are present on the page
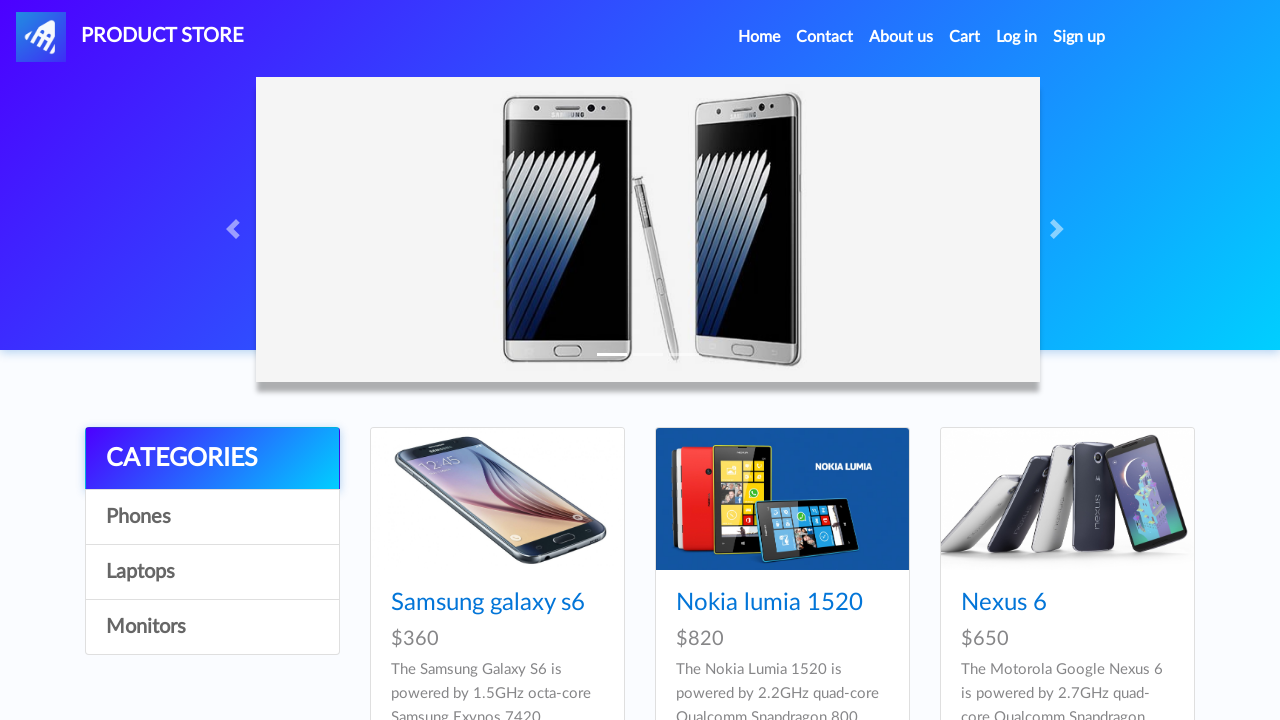

Waited for product section to load
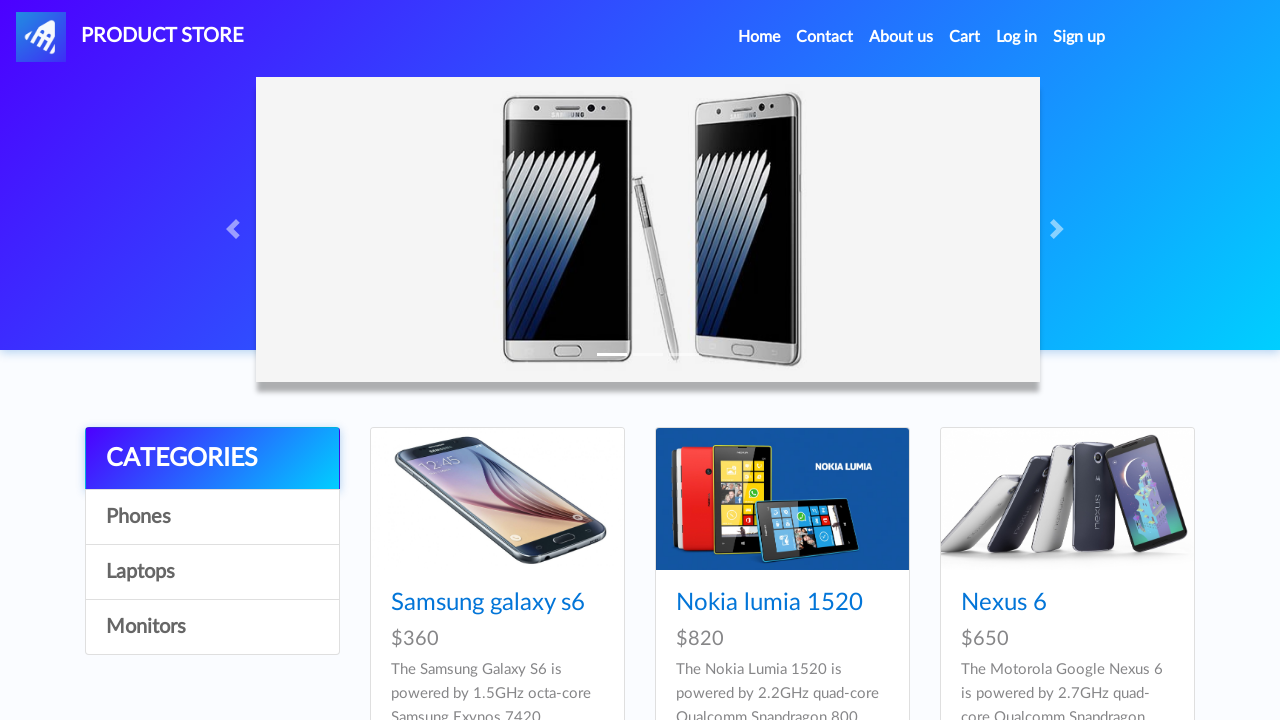

Located all product elements on the page
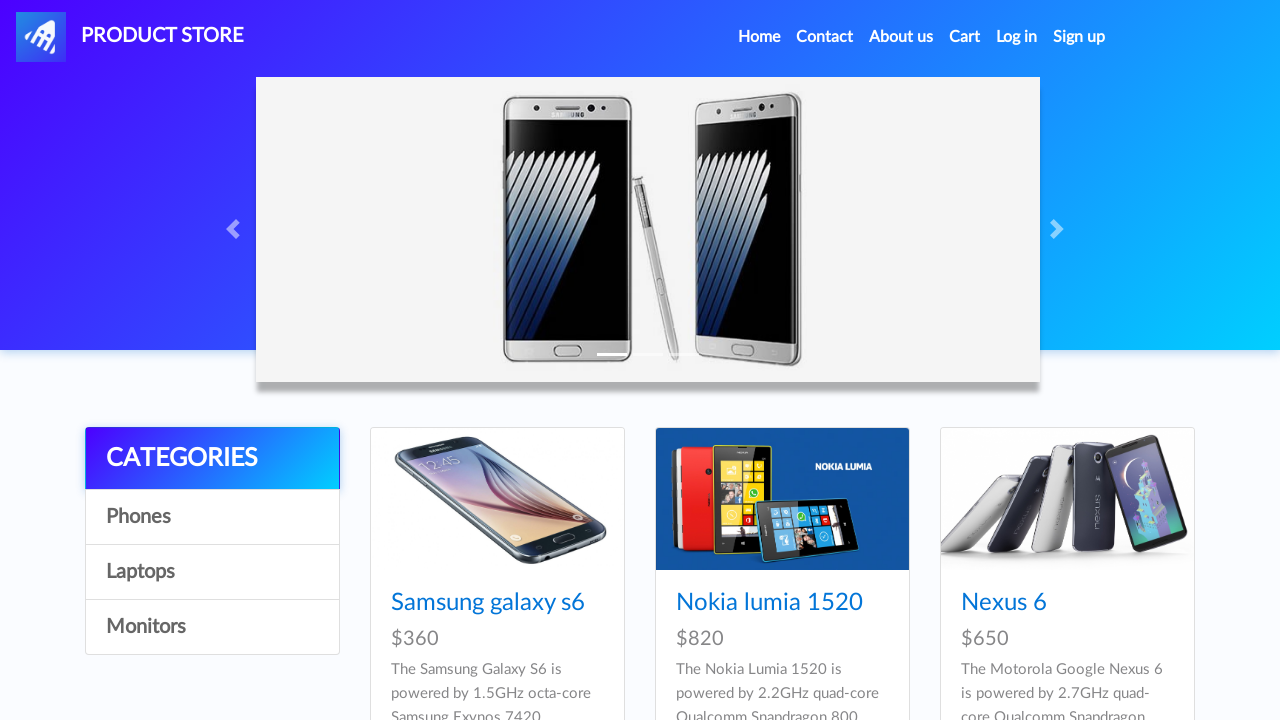

Verified that products are displayed on the page
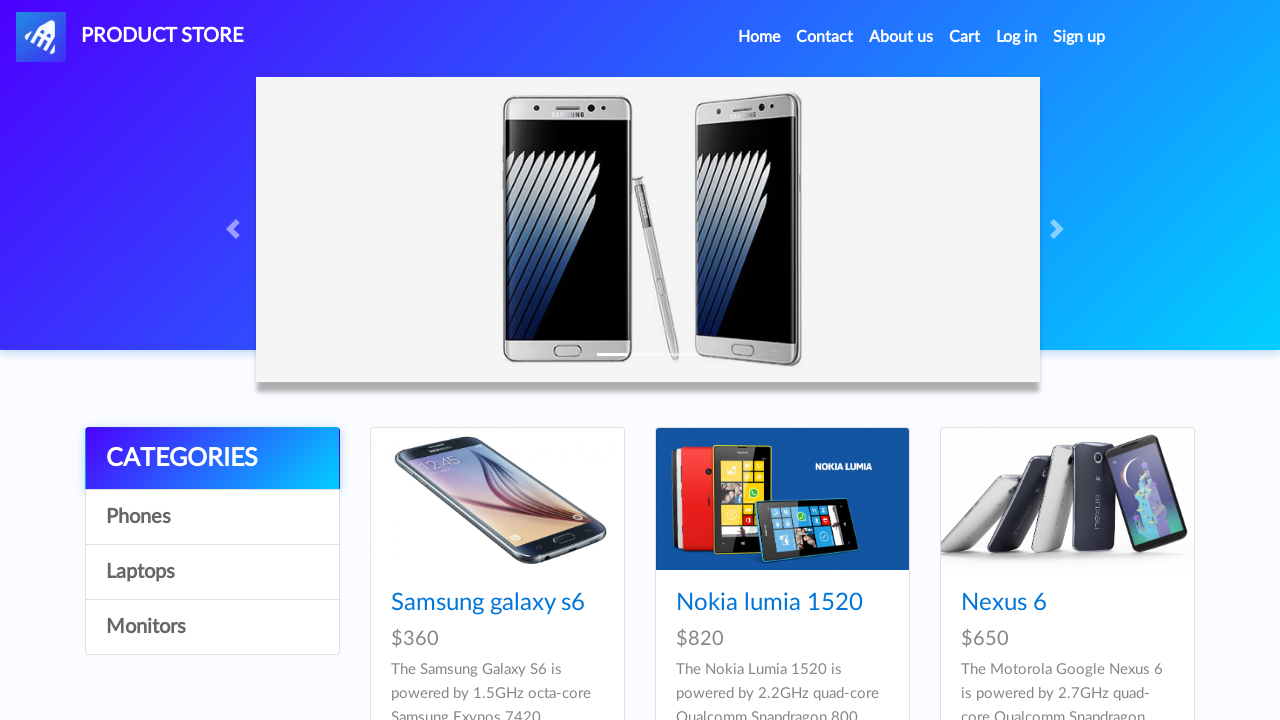

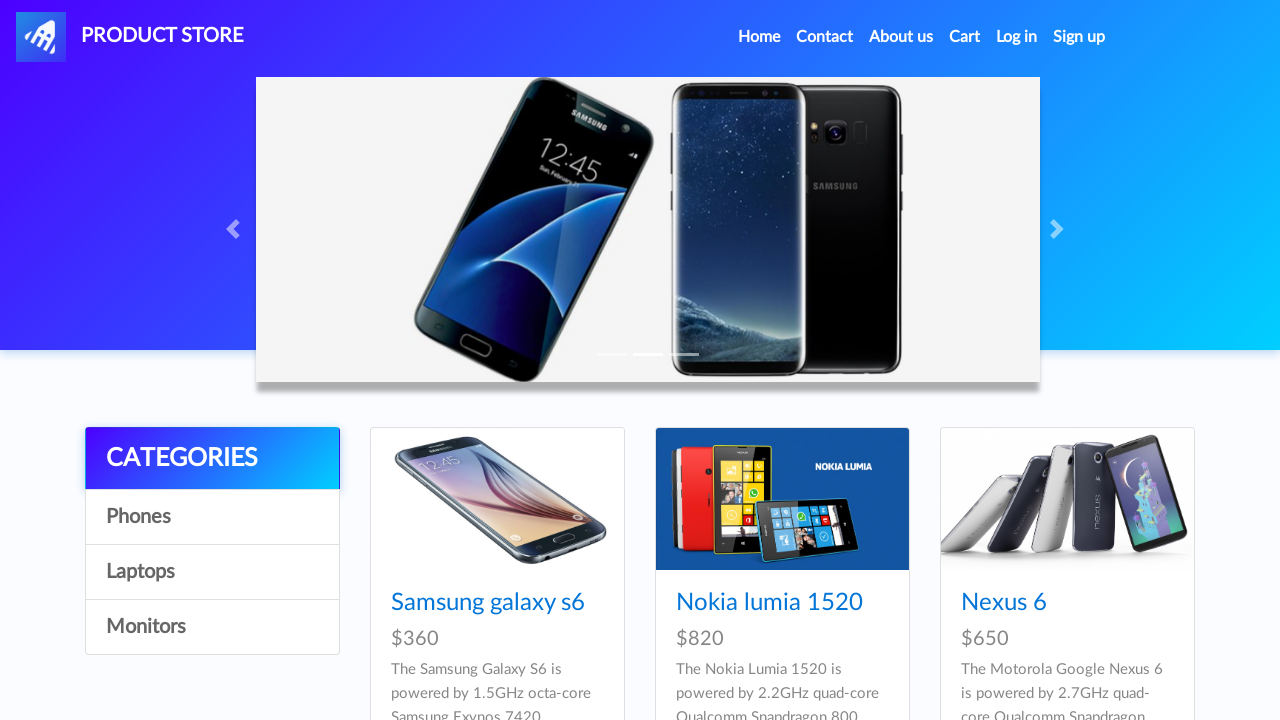